Navigates to the Hovers page by clicking the corresponding link

Starting URL: https://the-internet.herokuapp.com/

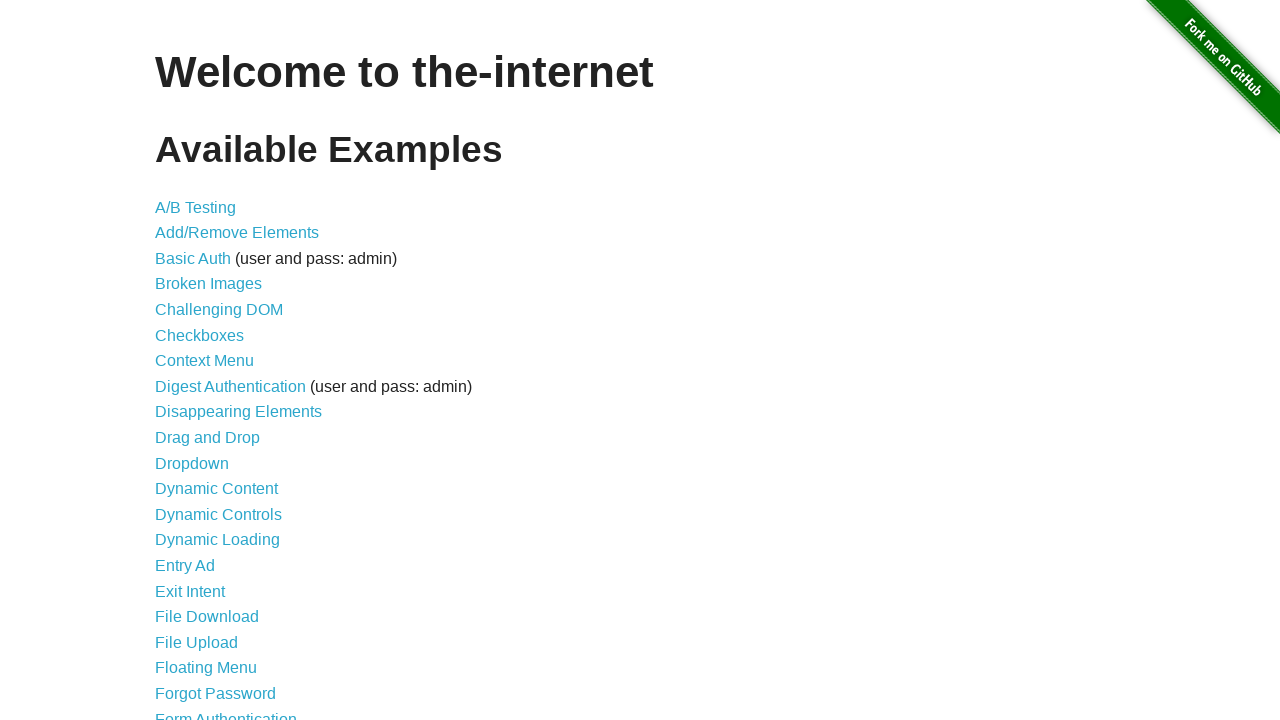

Clicked the Hovers link to navigate to the Hovers page at (180, 360) on a[href='/hovers']
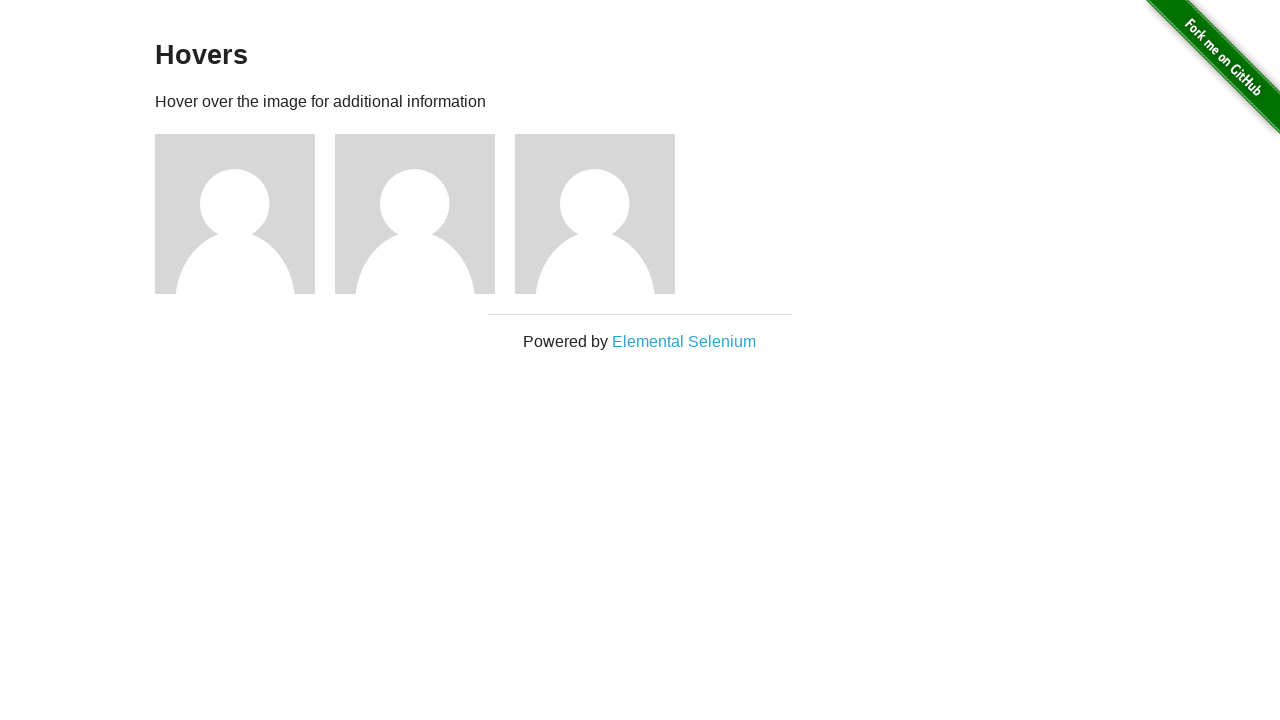

Hovers page header verified and loaded
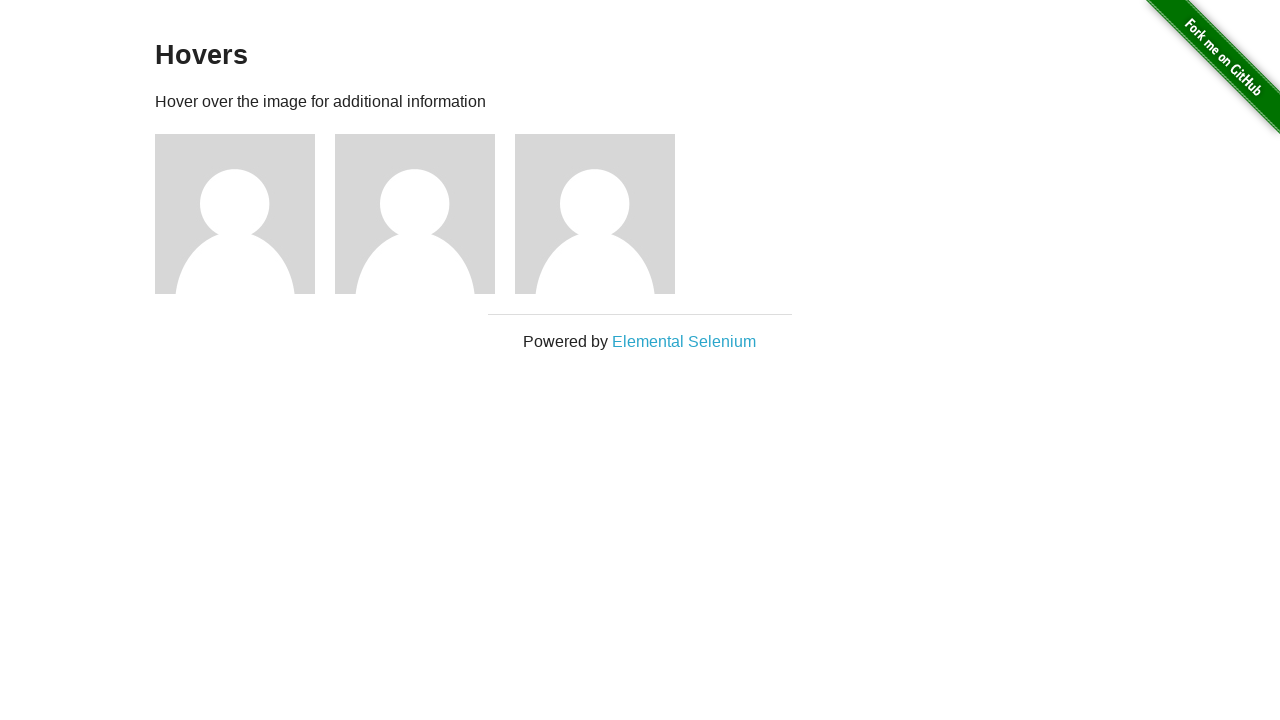

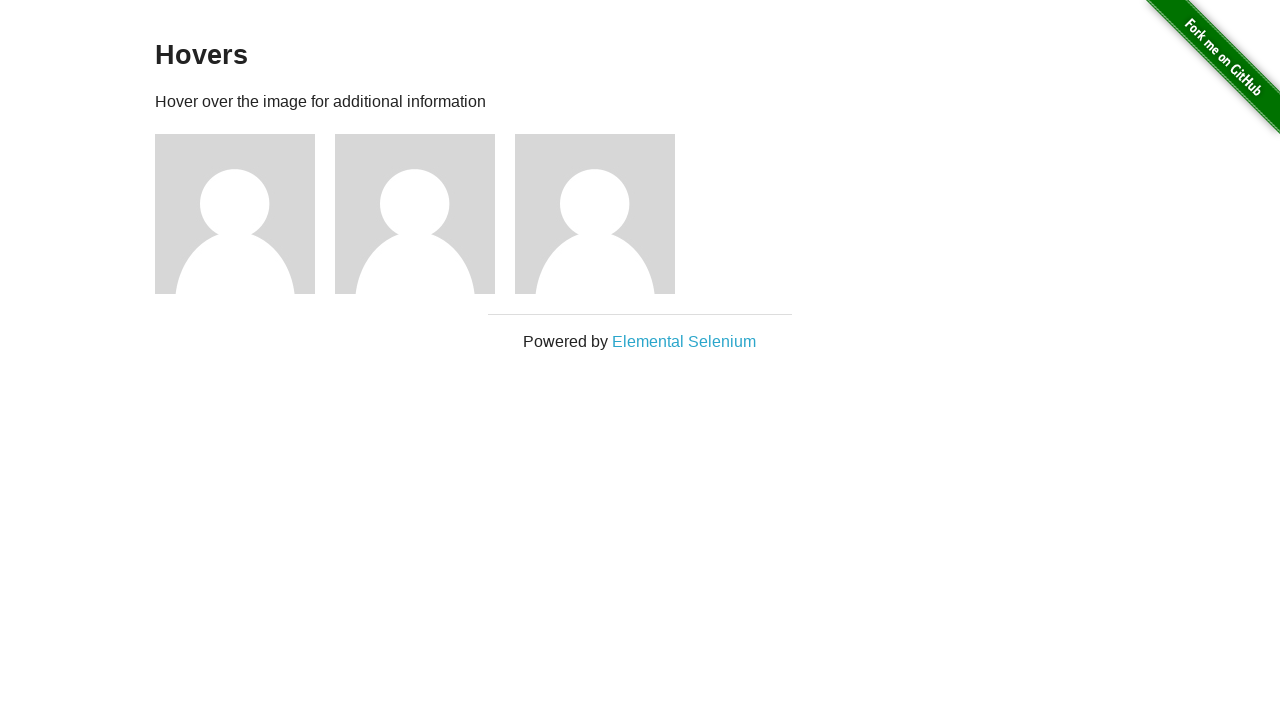